Navigates to a page, clicks a dynamically calculated link, fills a form with personal information, and submits it

Starting URL: http://suninjuly.github.io/find_link_text

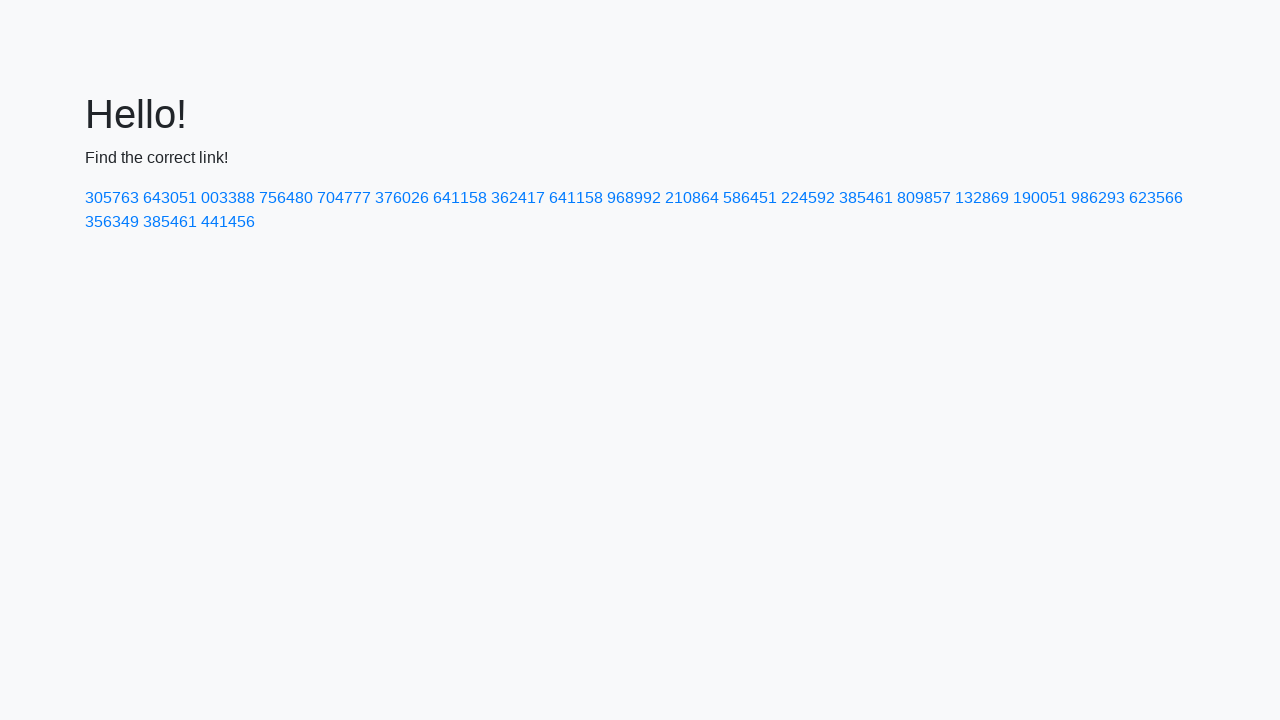

Clicked dynamically calculated link with text '224592' at (808, 198) on a:has-text('224592')
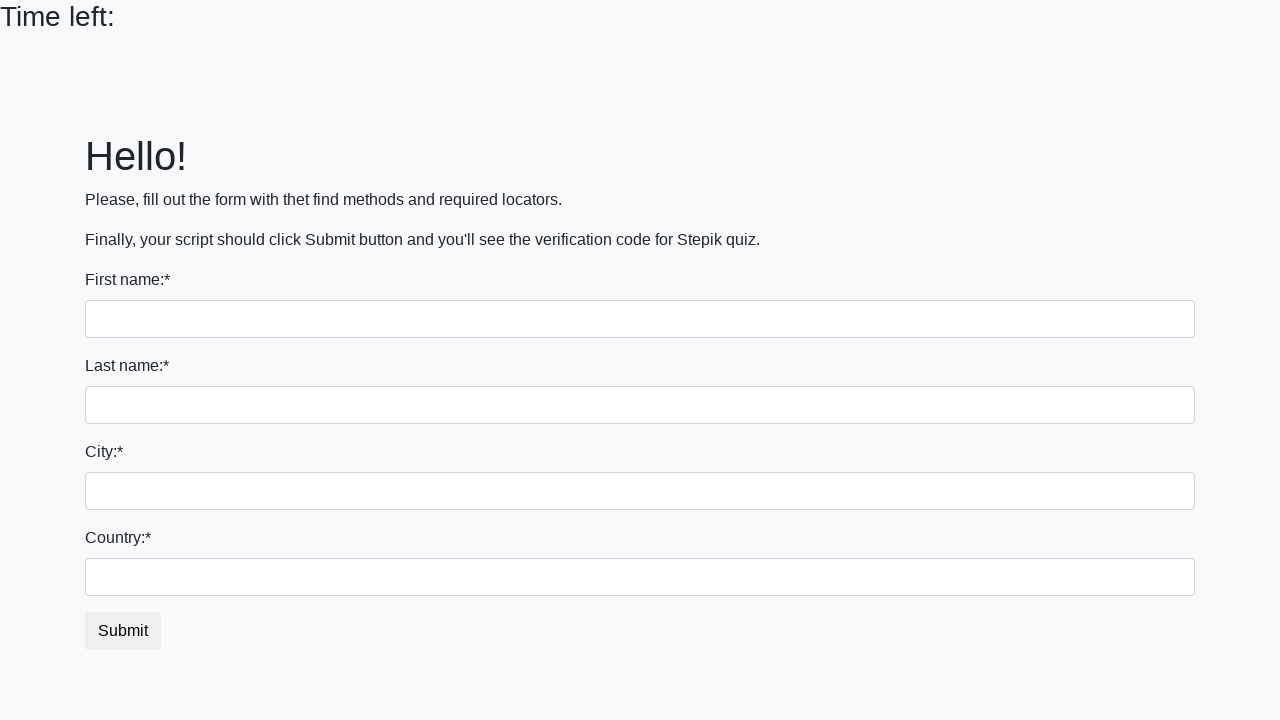

Filled first name field with 'Ivan' on input:first-of-type
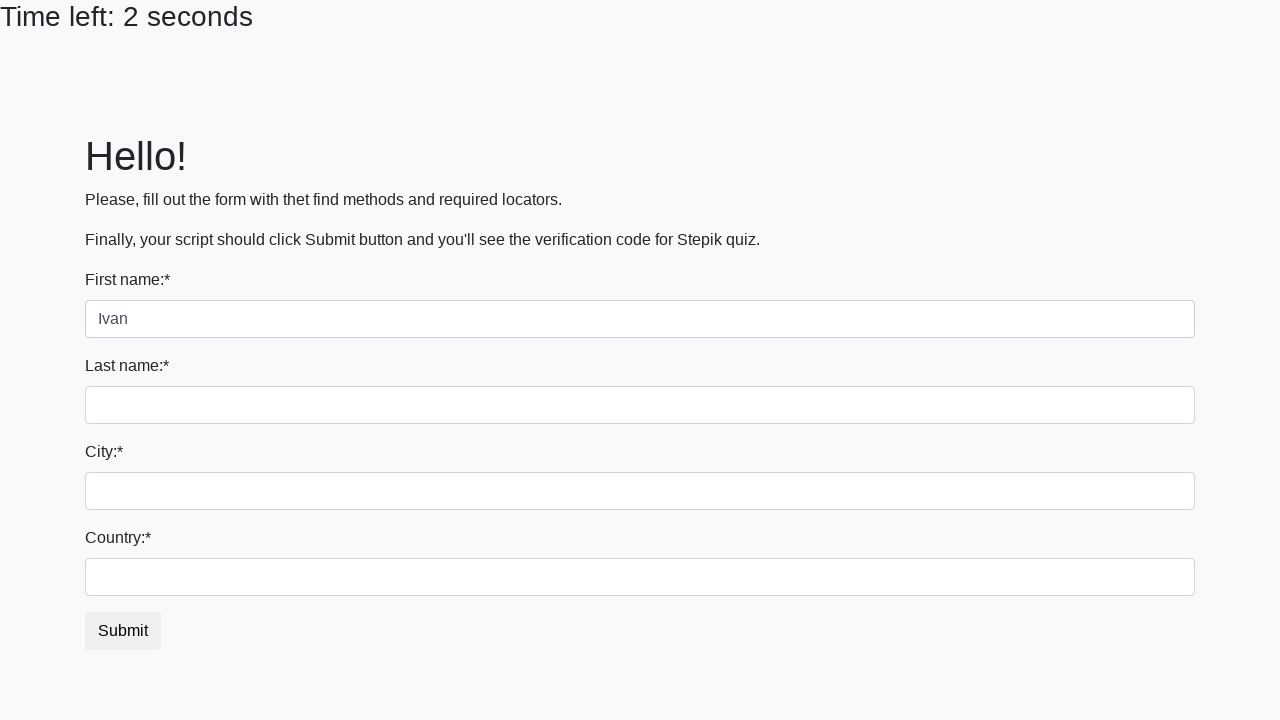

Filled last name field with 'Petrov' on input[name='last_name']
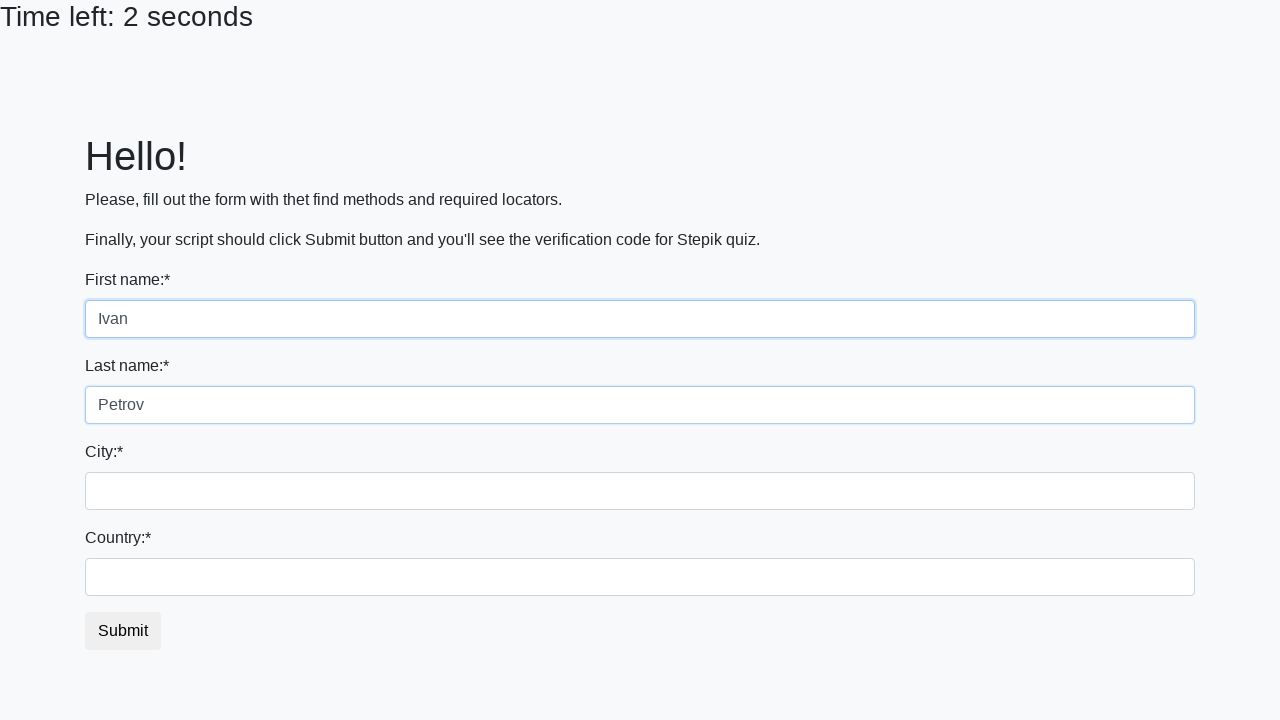

Filled city field with 'Smolensk' on .form-control.city
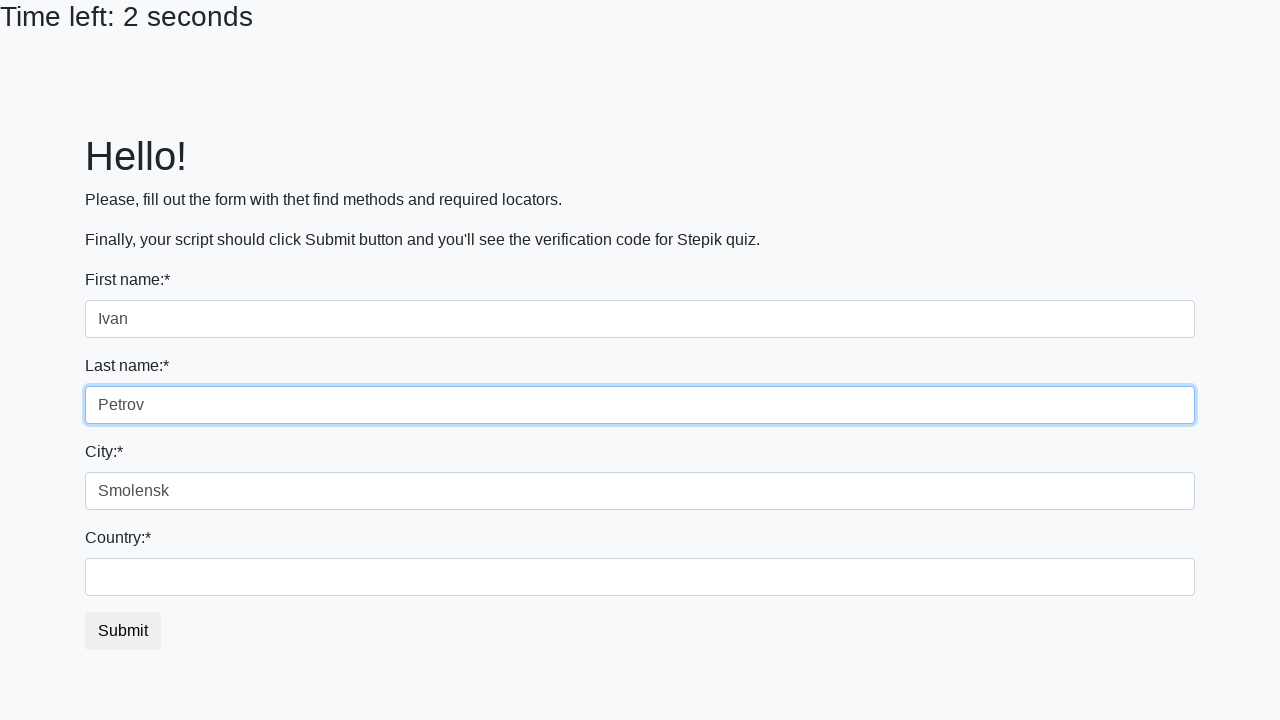

Filled country field with 'Russia' on #country
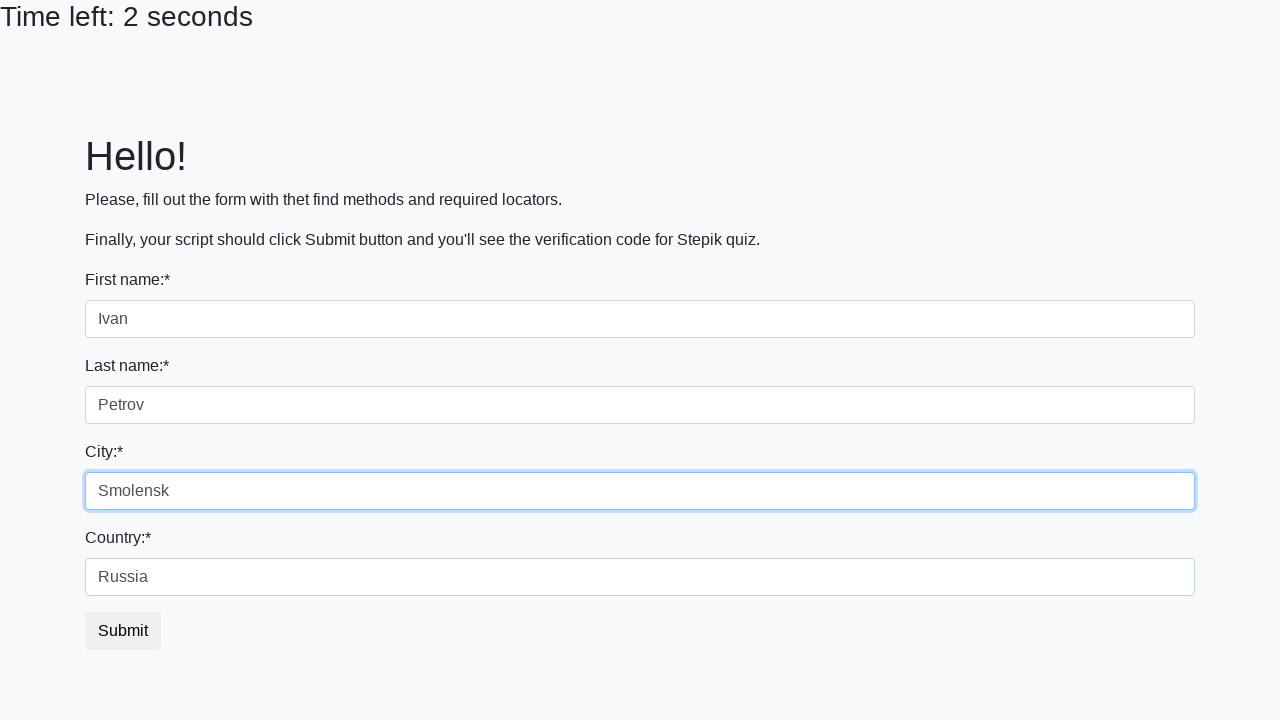

Clicked submit button to submit the form at (123, 631) on button.btn
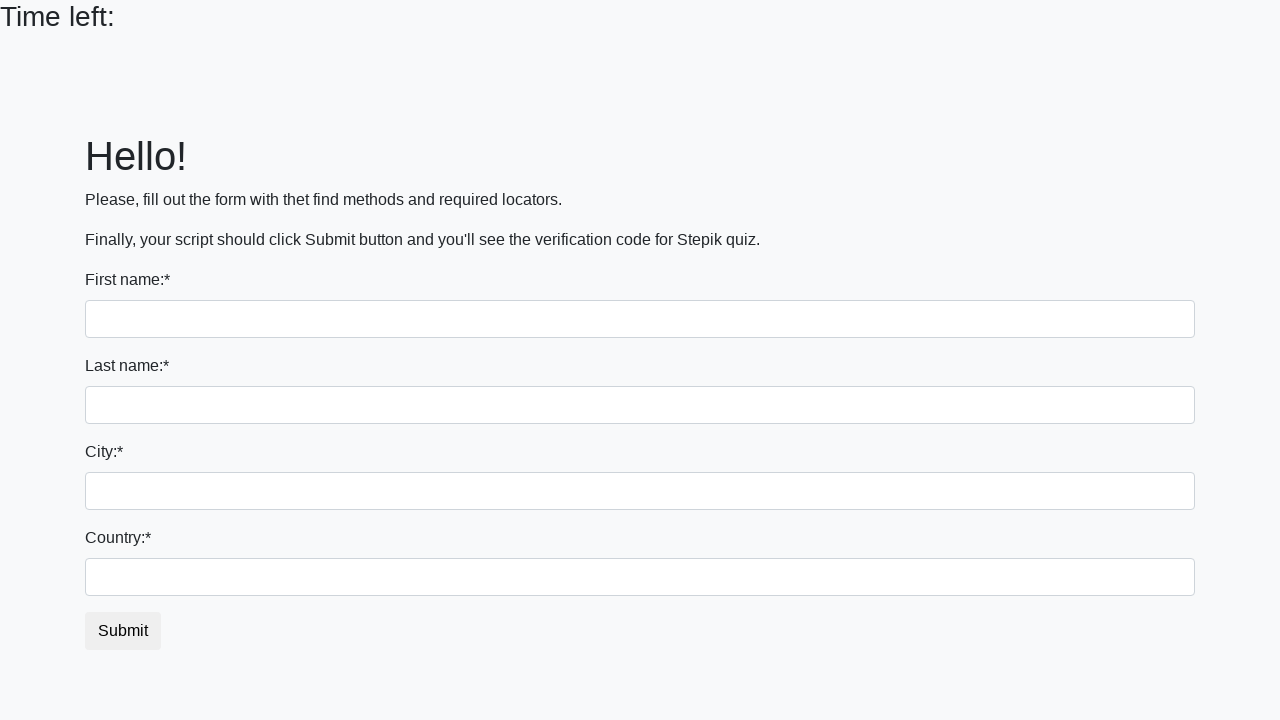

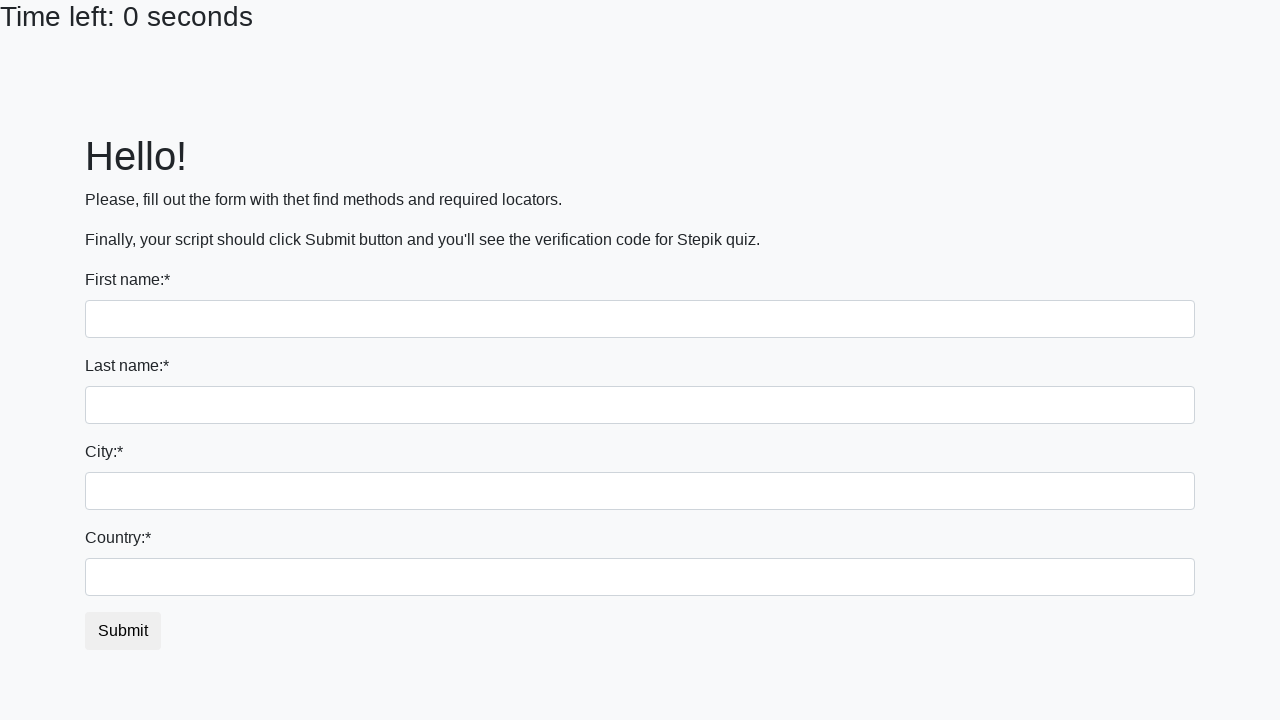